Tests adding two very large negative numbers (-999999999 + -999999999)

Starting URL: https://testsheepnz.github.io/BasicCalculator.html

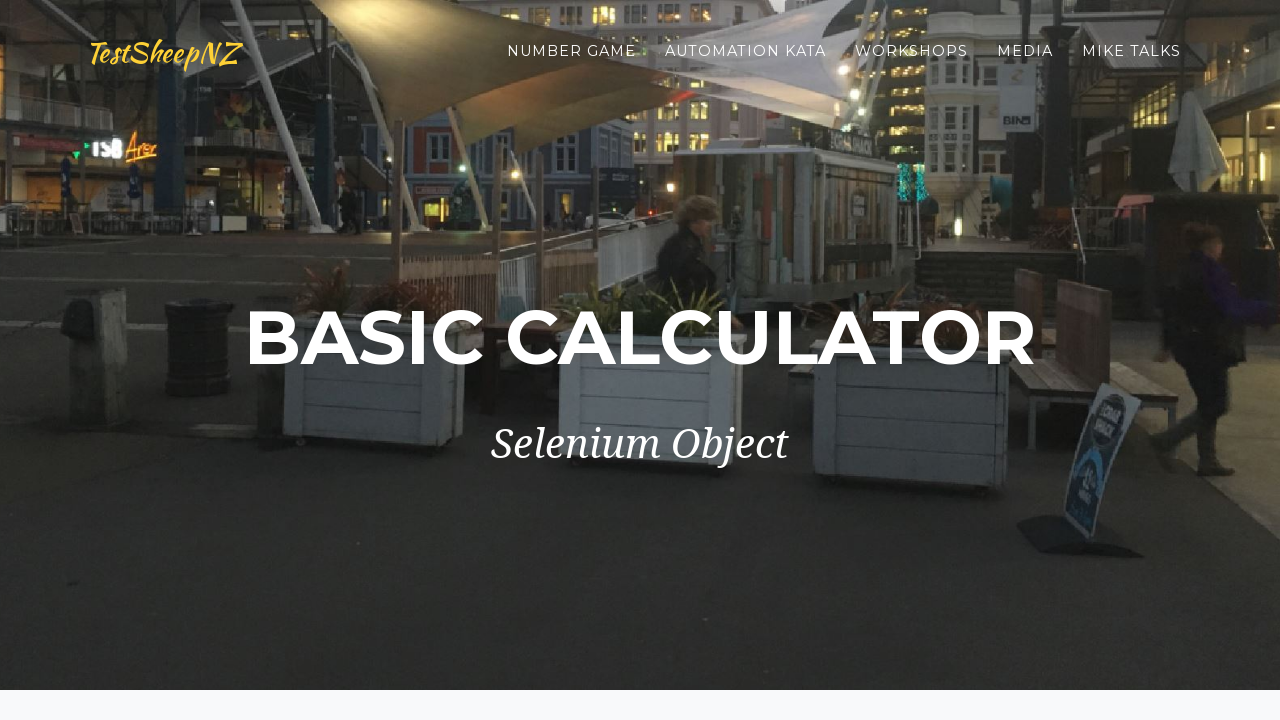

Filled first number field with -999999999 on #number1Field
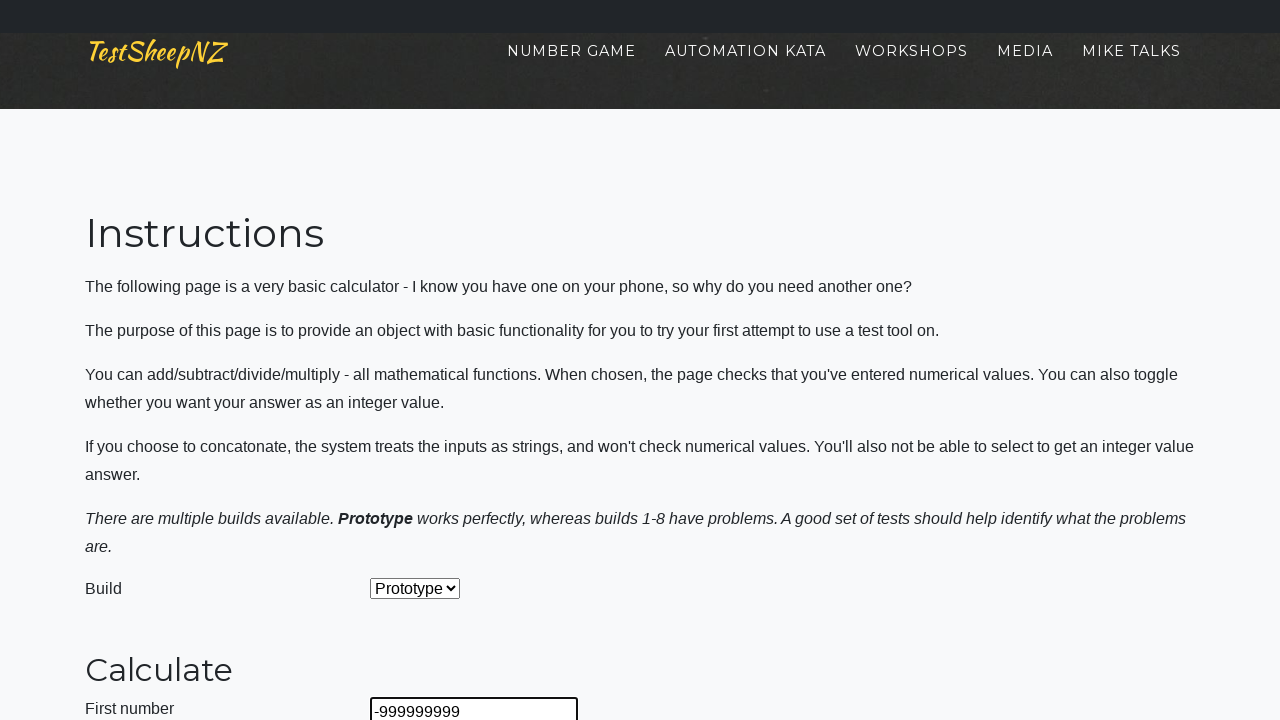

Filled second number field with -999999999 on #number2Field
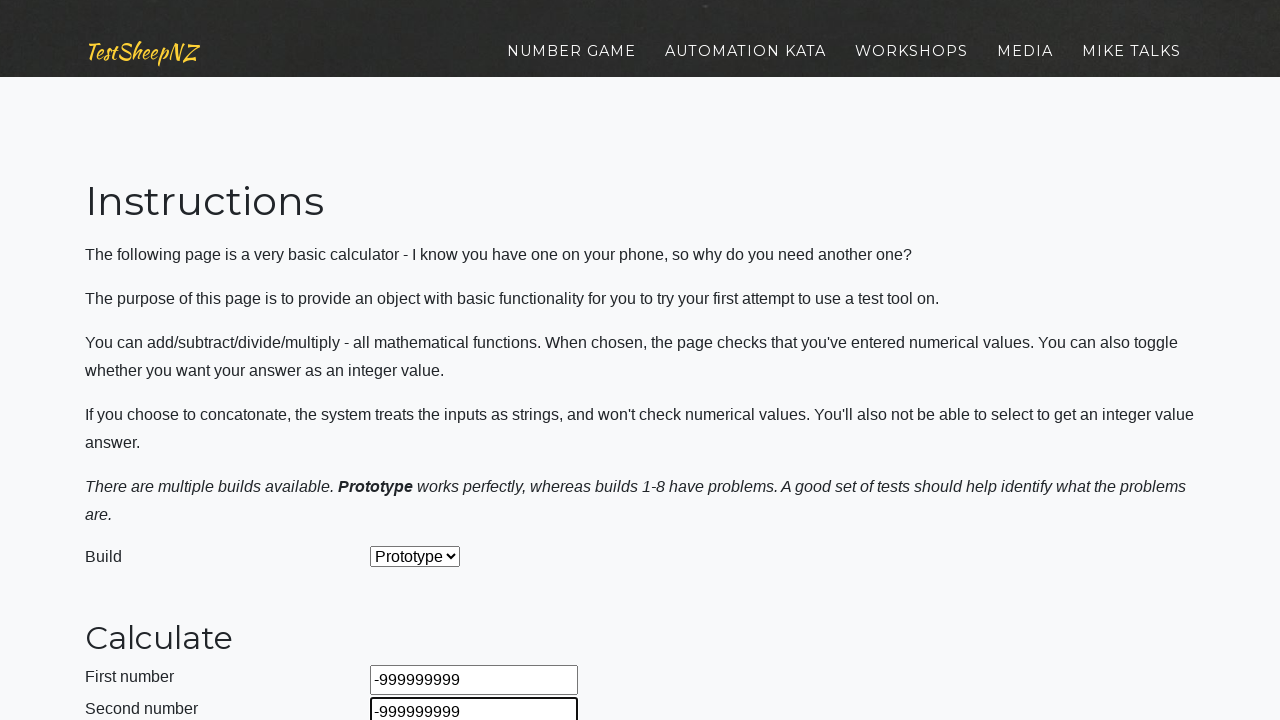

Selected 'Add' operation from dropdown on #selectOperationDropdown
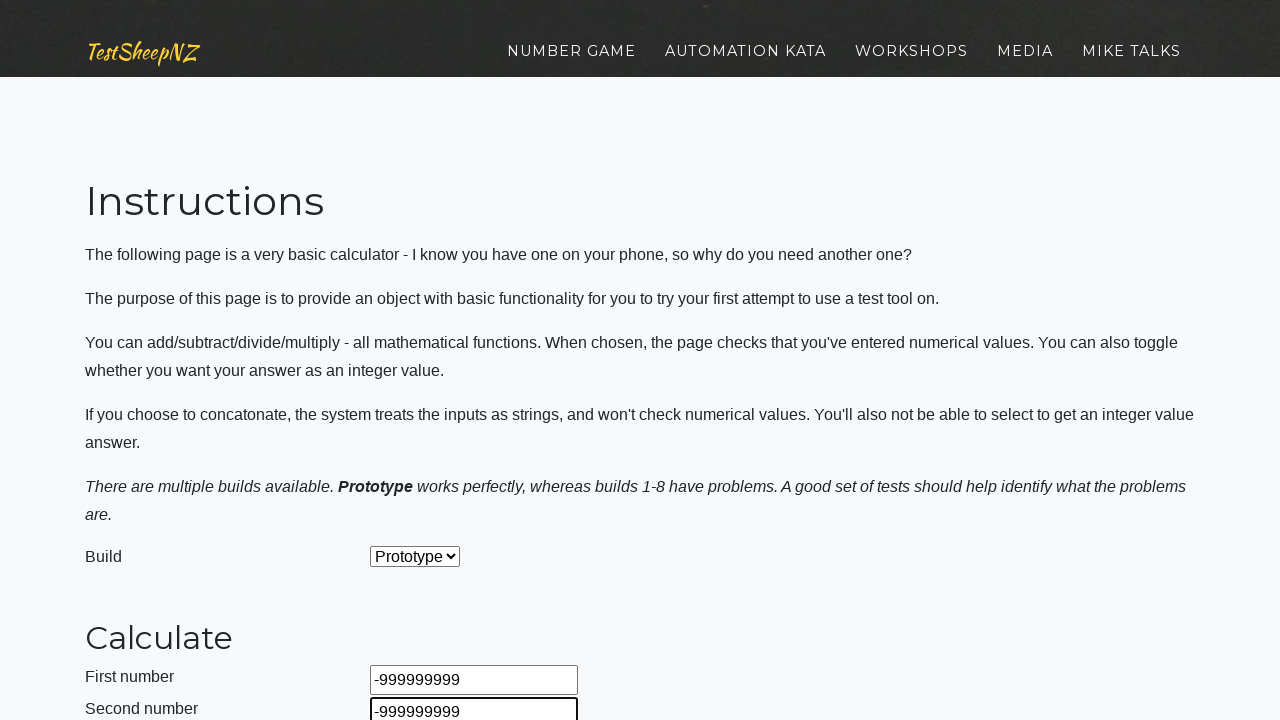

Clicked calculate button at (422, 361) on #calculateButton
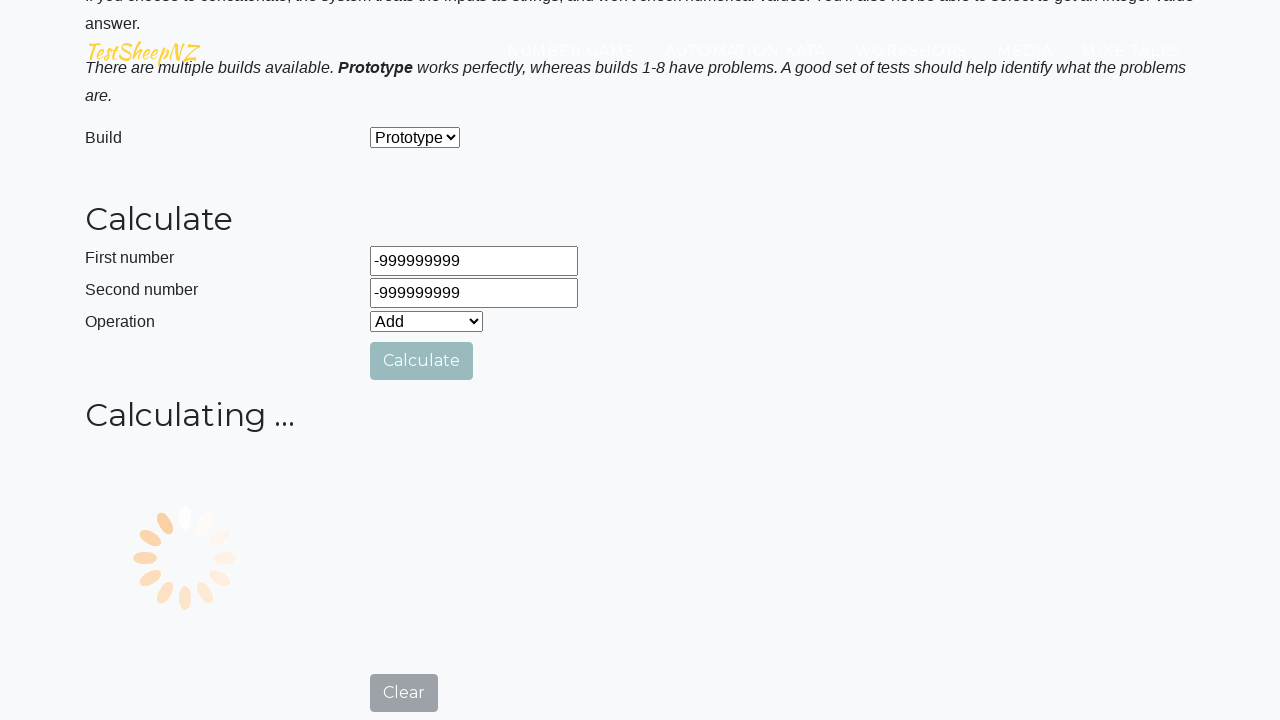

Verified answer field equals -1999999998
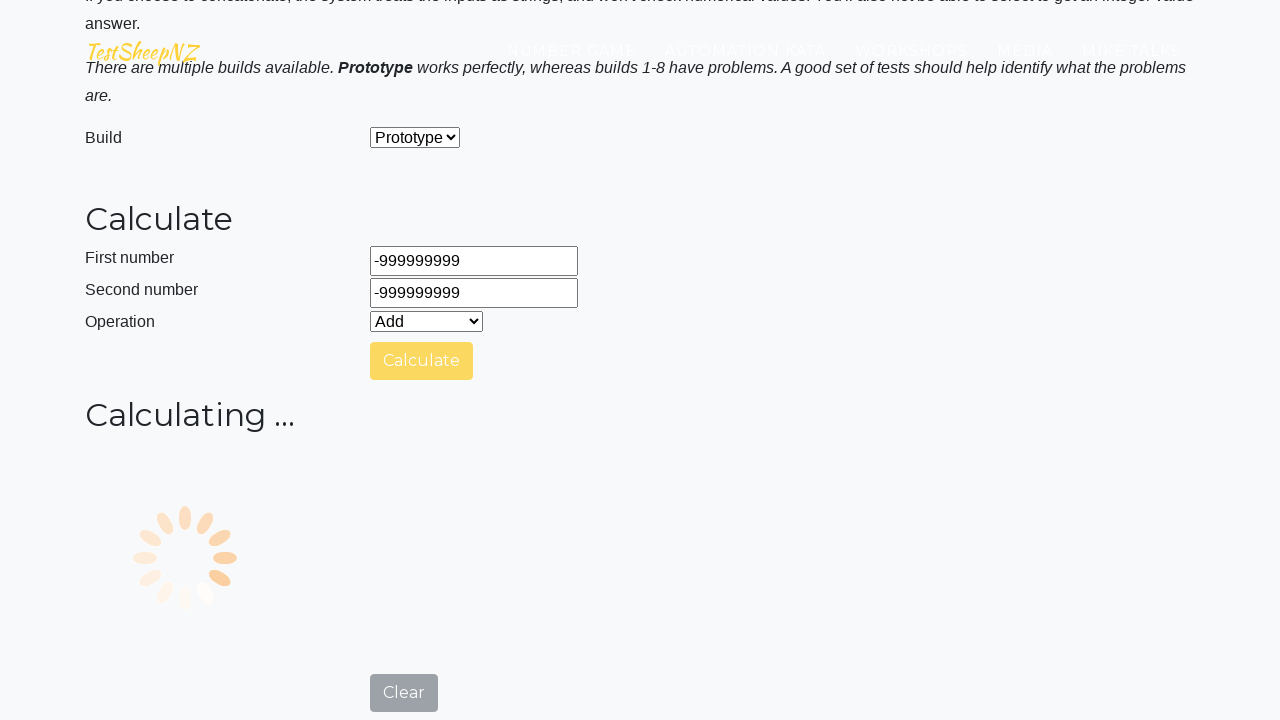

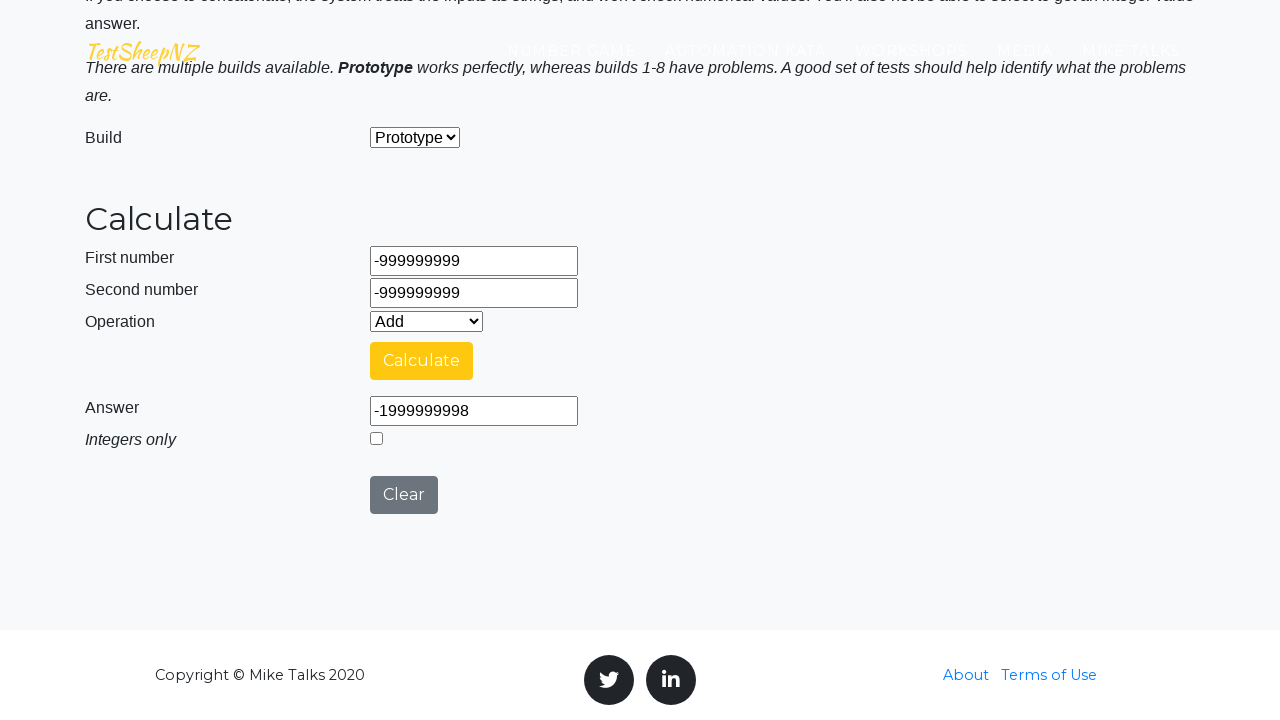